Navigates to the Organizations page and verifies that the Request Service button is displayed

Starting URL: https://famcare.app

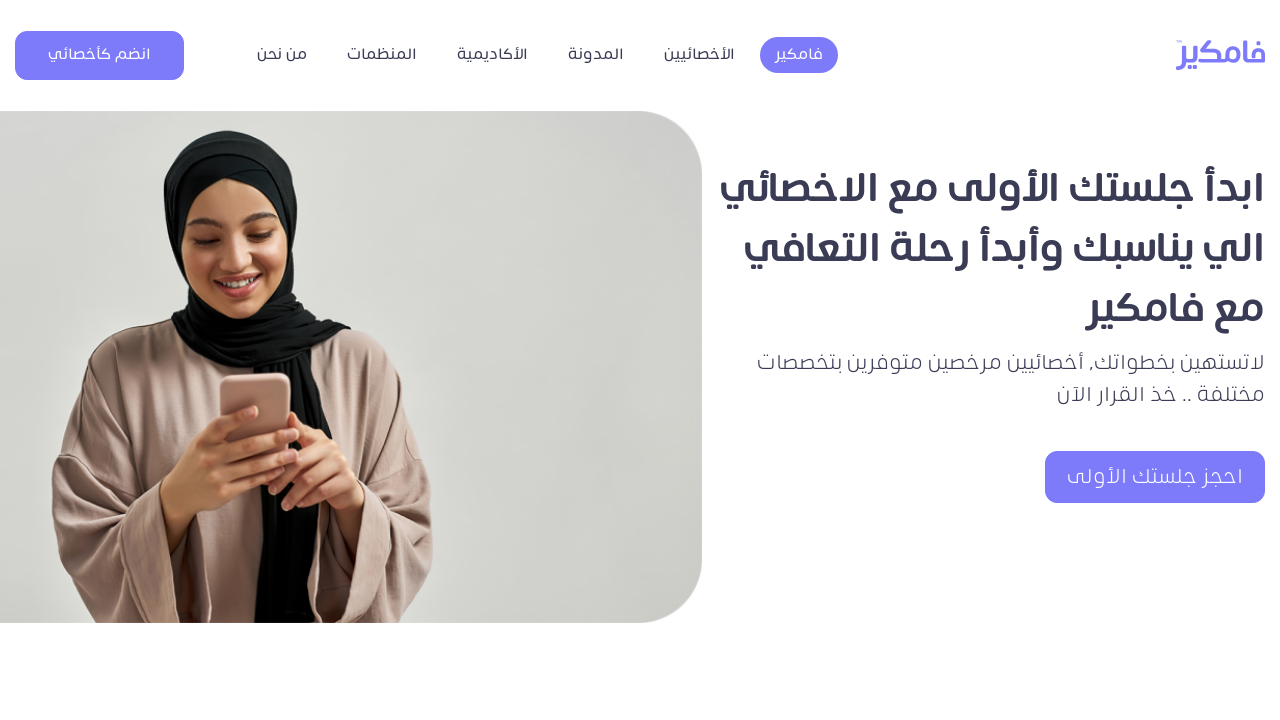

Clicked on Organizations button in navbar at (382, 55) on xpath=//*[@title = 'المنظمات']
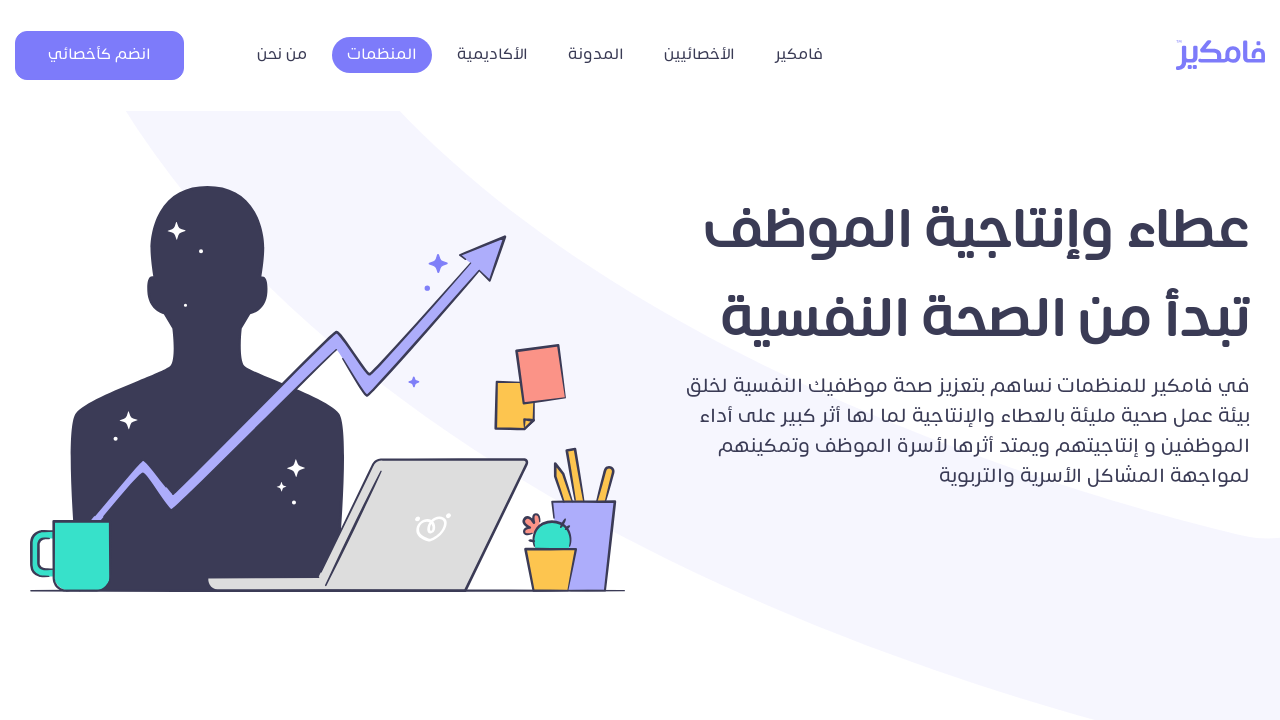

Waited for Request Service button to be visible and verified it is displayed
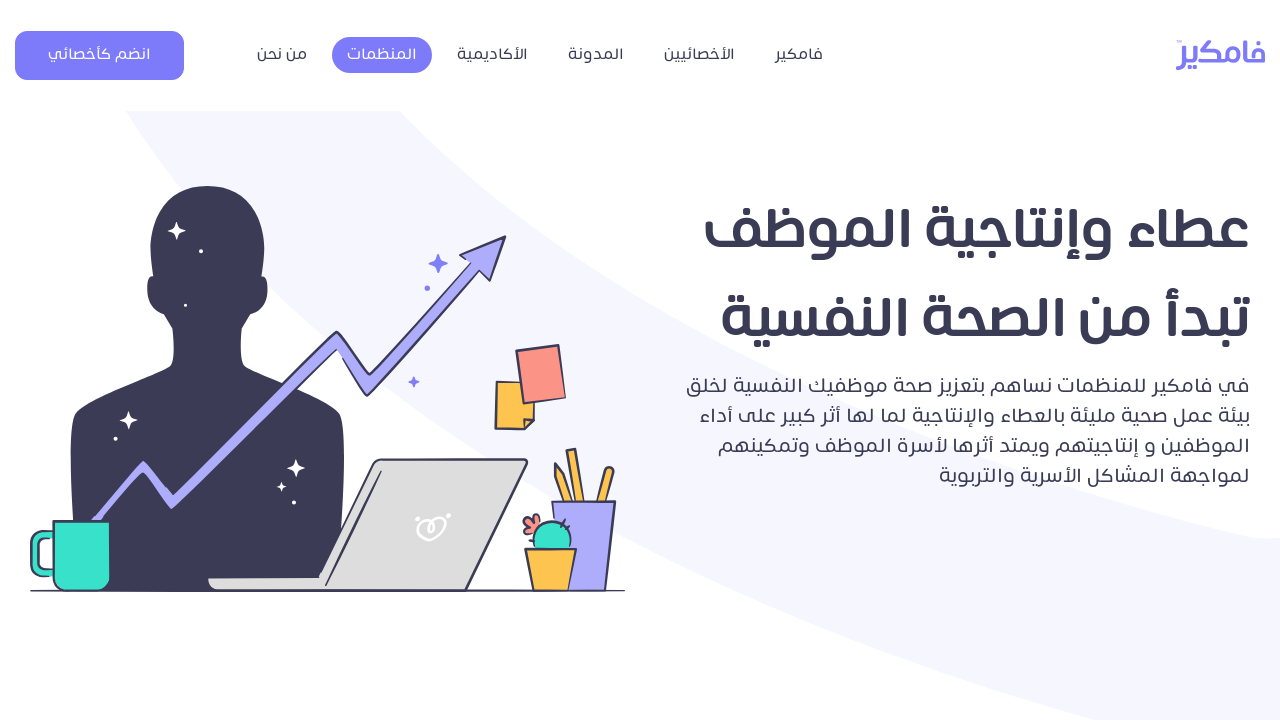

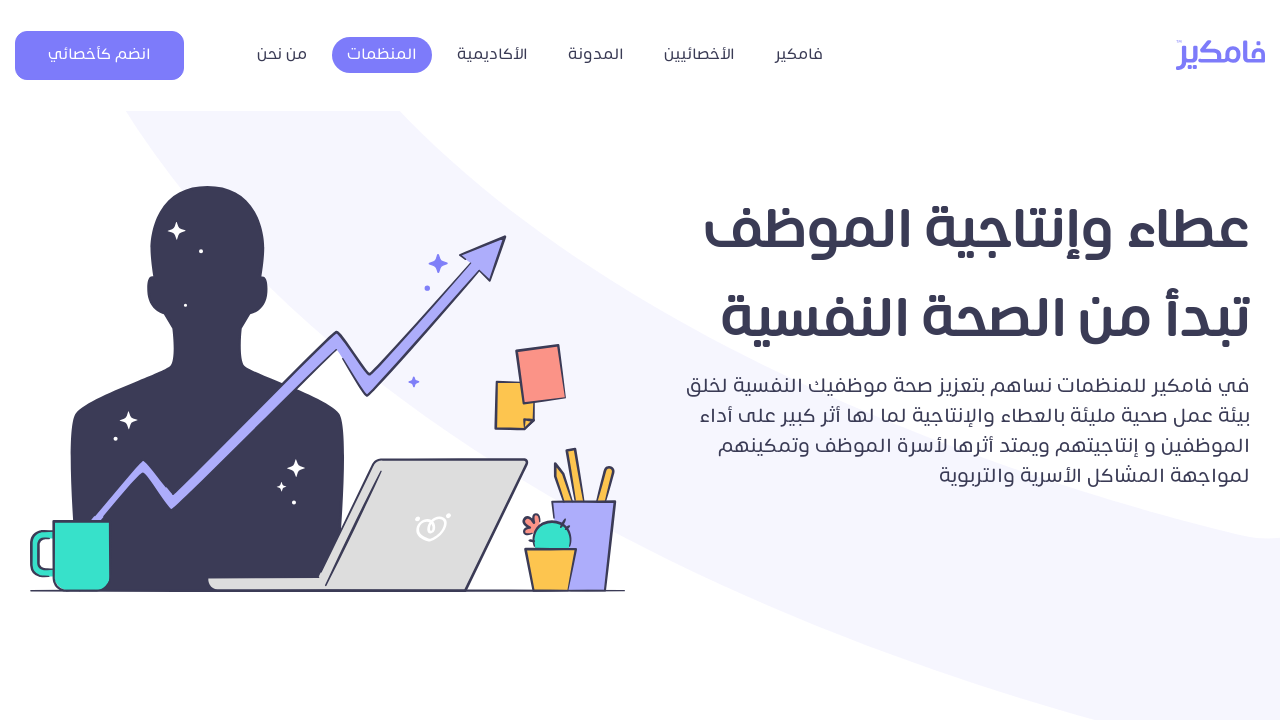